Opens Google Translate with a query to translate text from English to Chinese or Chinese to English

Starting URL: https://translate.google.cn/#en/zh-CN/hello%20world

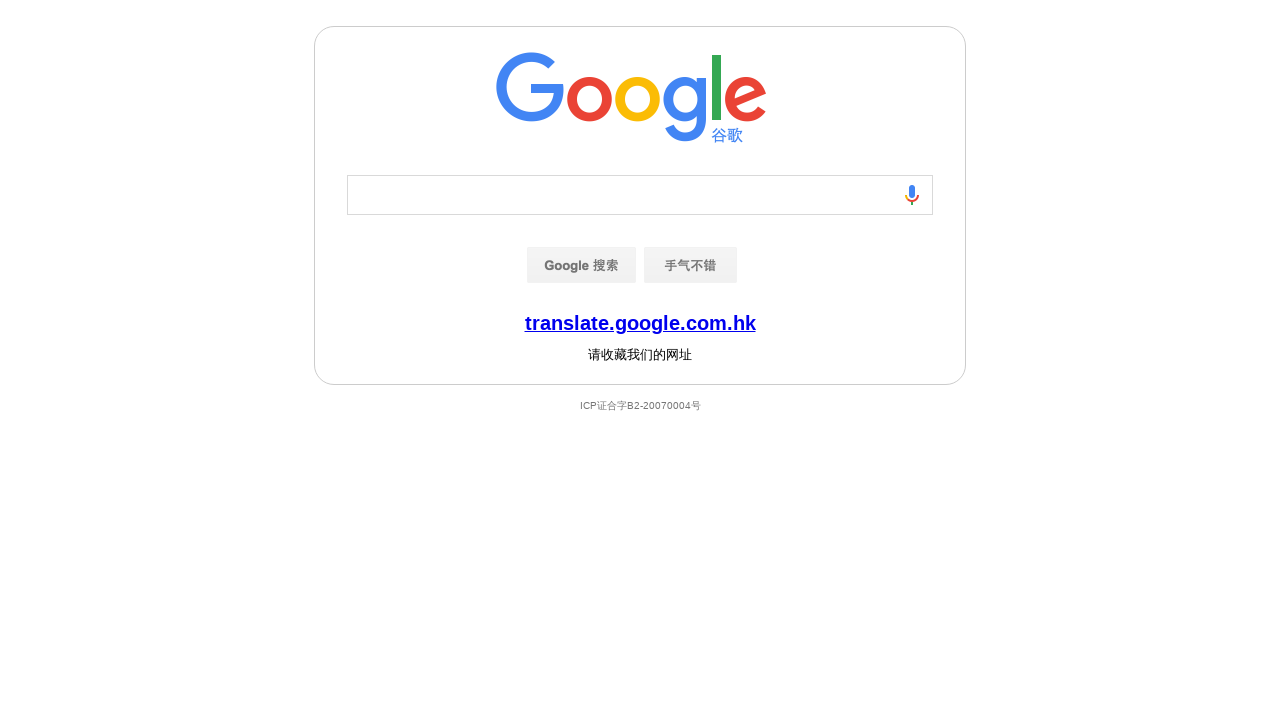

Page loaded with Google Translate URL showing 'hello world' translation from English to Chinese
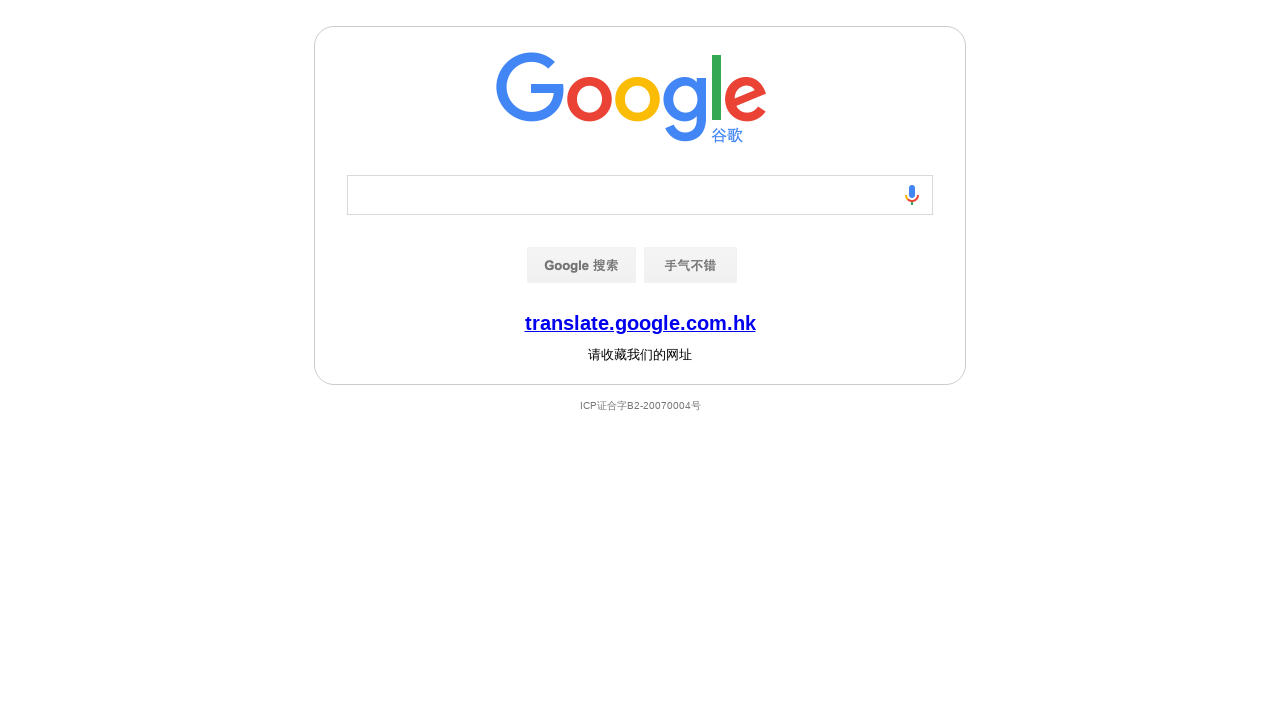

Translation automatically displayed on page load
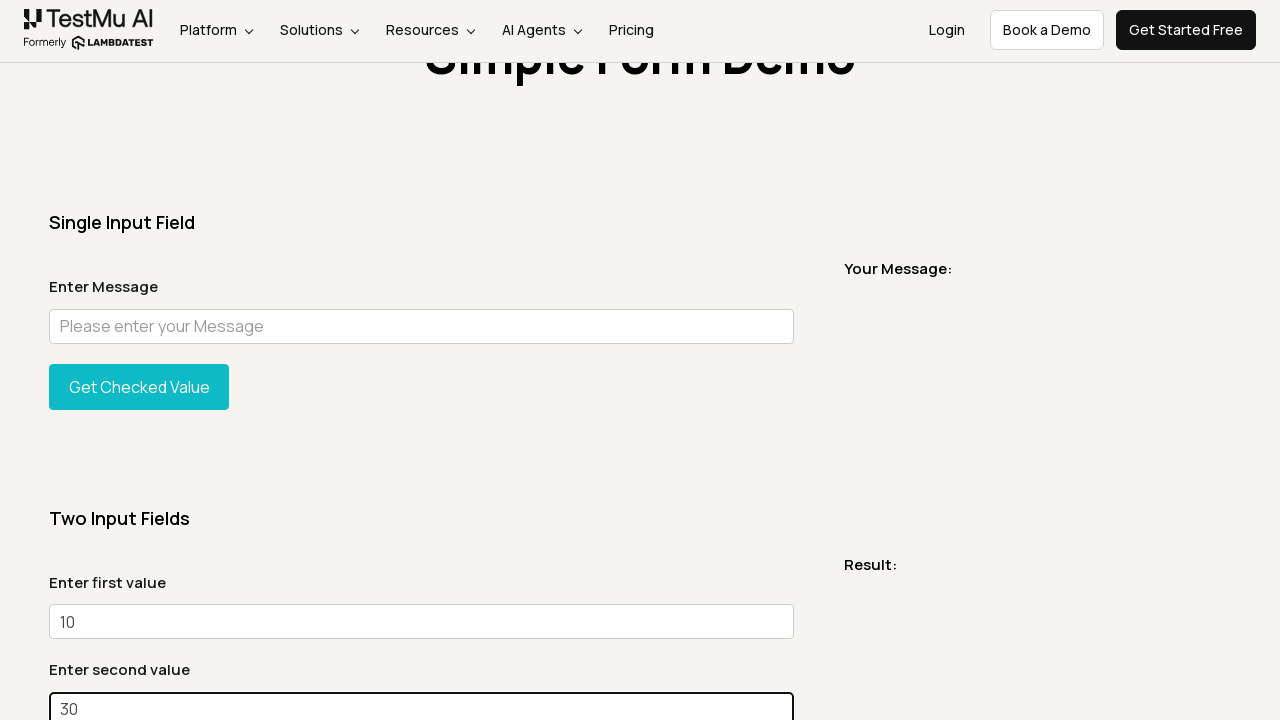

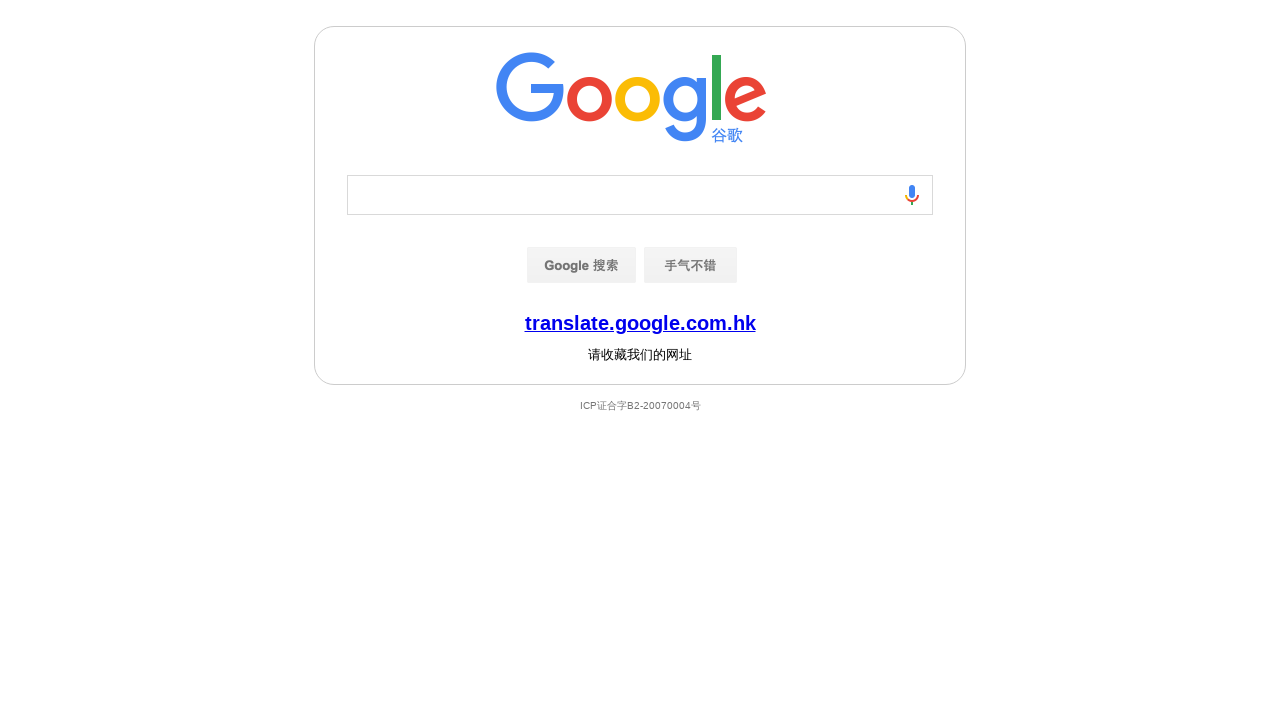